Tests window switching functionality by opening a LinkedIn page in a new window from the etrain.info site, switching between windows, and verifying page titles

Starting URL: https://etrain.info/in

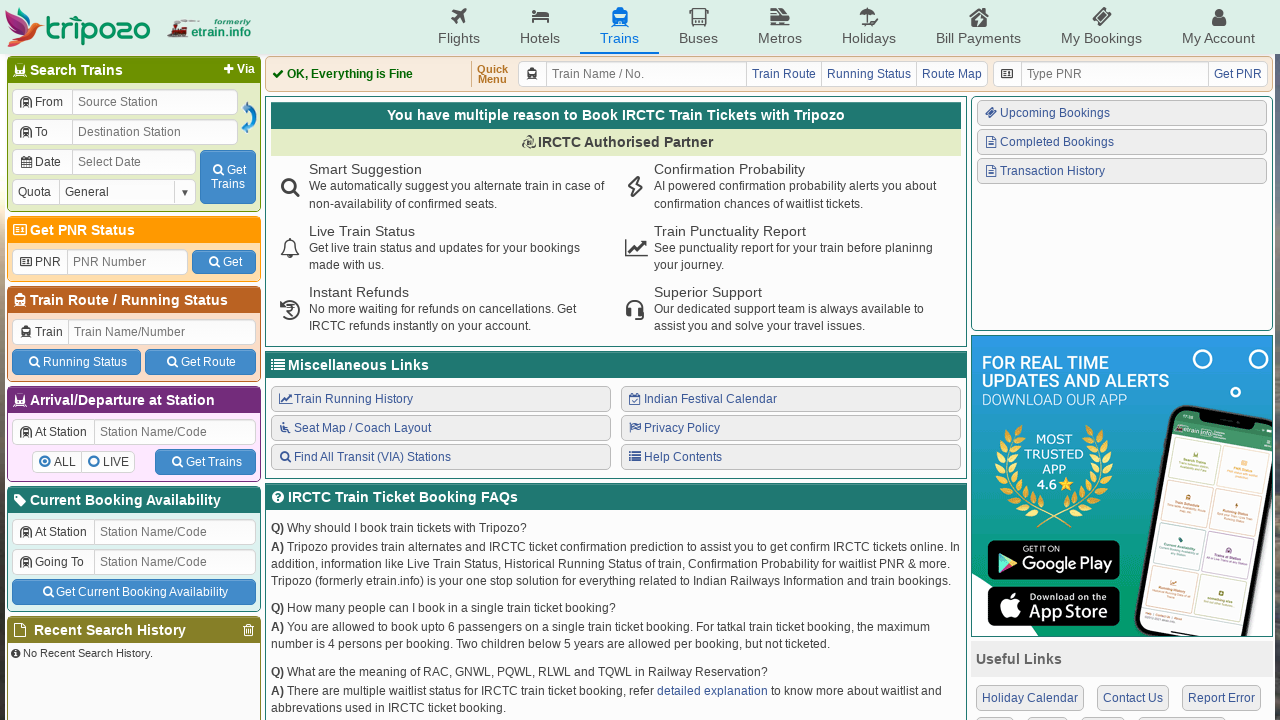

Clicked LinkedIn link in 'Connect With Us' section to open new window at (1116, 536) on xpath=//div[p[text()='Connect With Us']]/div/a[4]
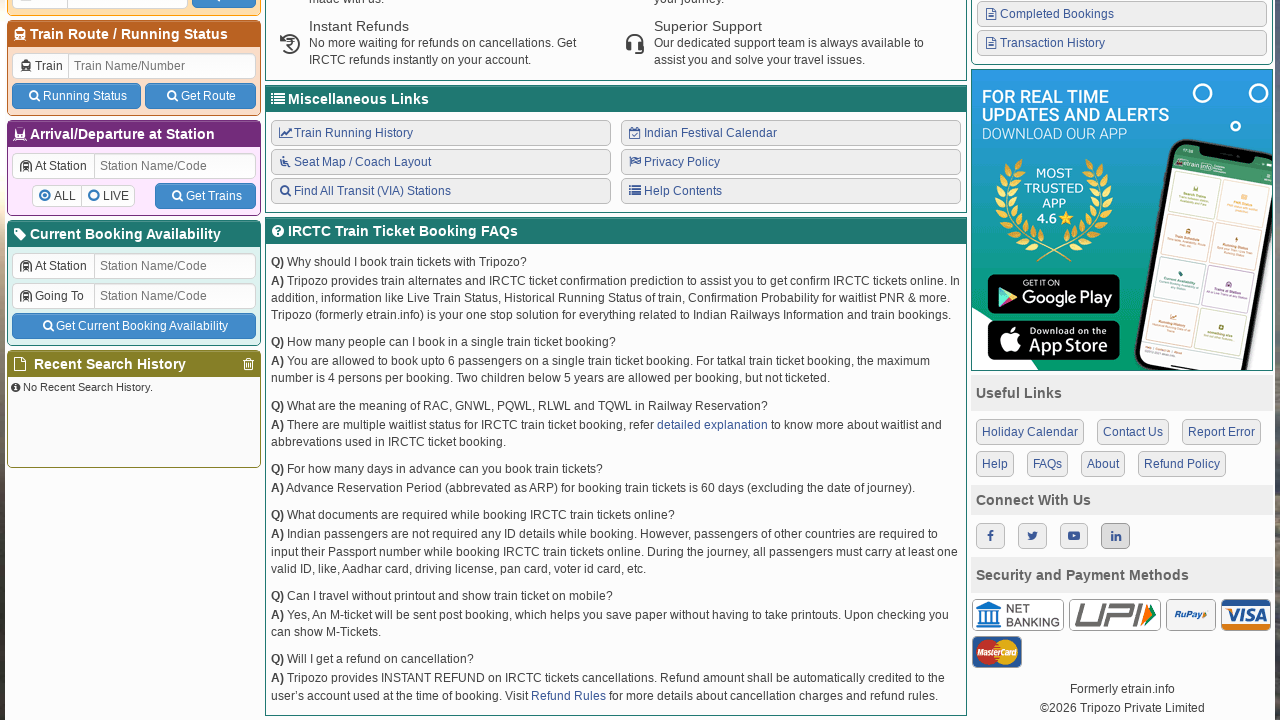

Captured new LinkedIn popup window
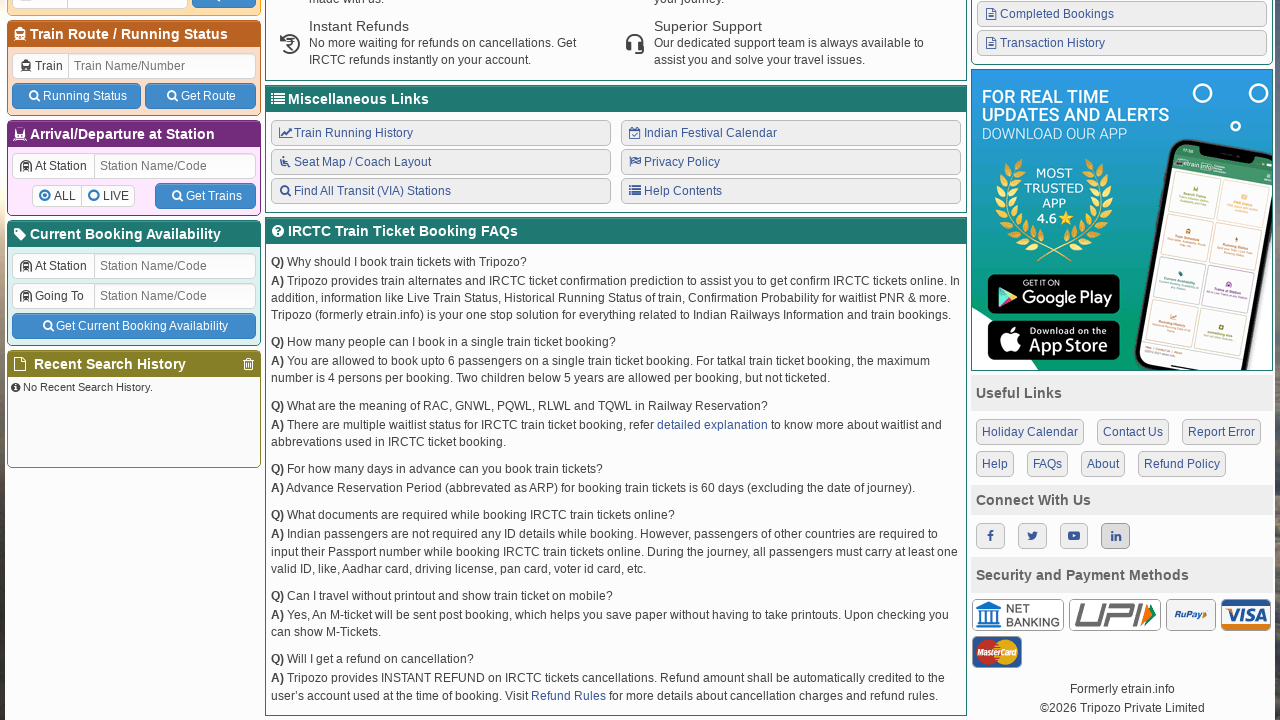

LinkedIn page loaded successfully
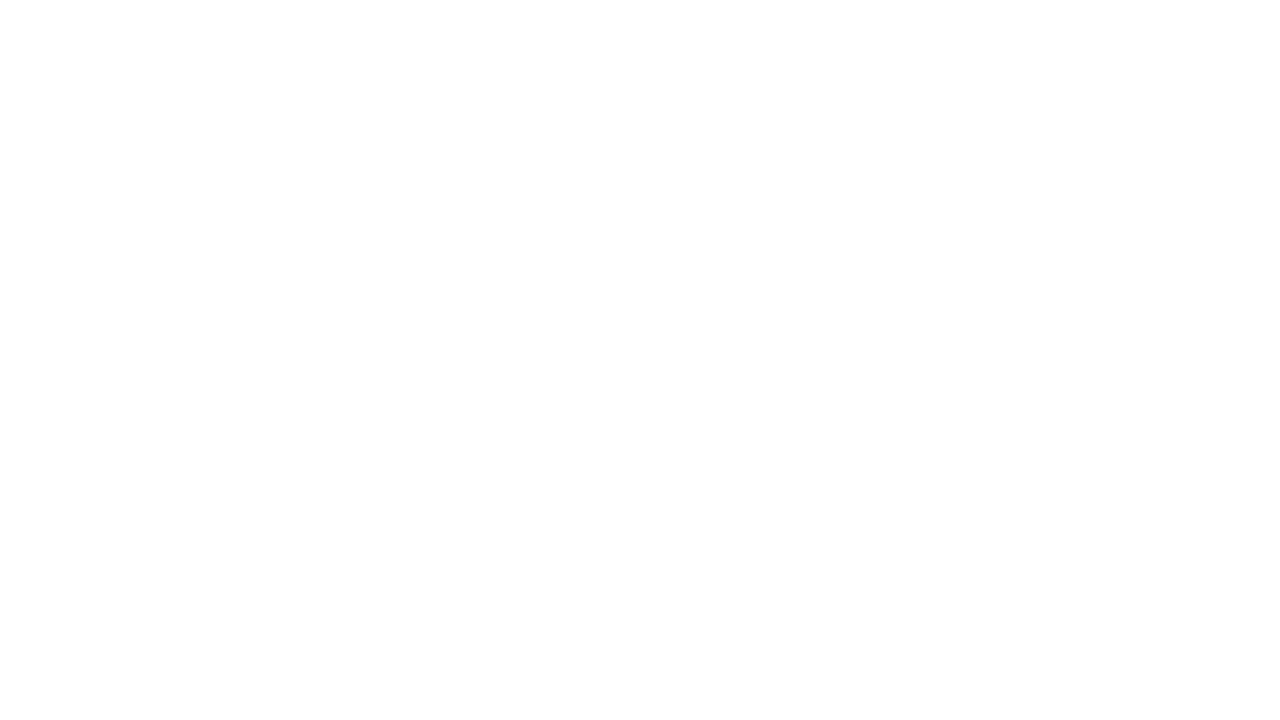

Verified LinkedIn page - Title: , URL: chrome-error://chromewebdata/
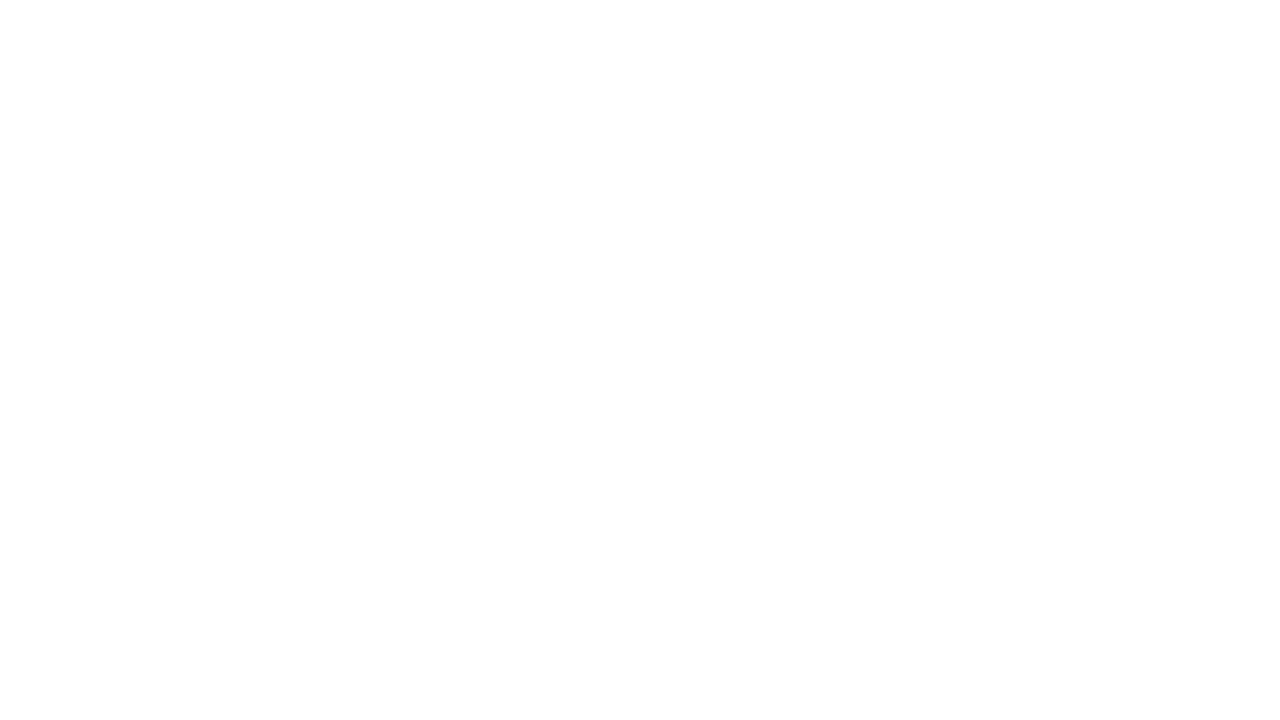

Closed LinkedIn popup window
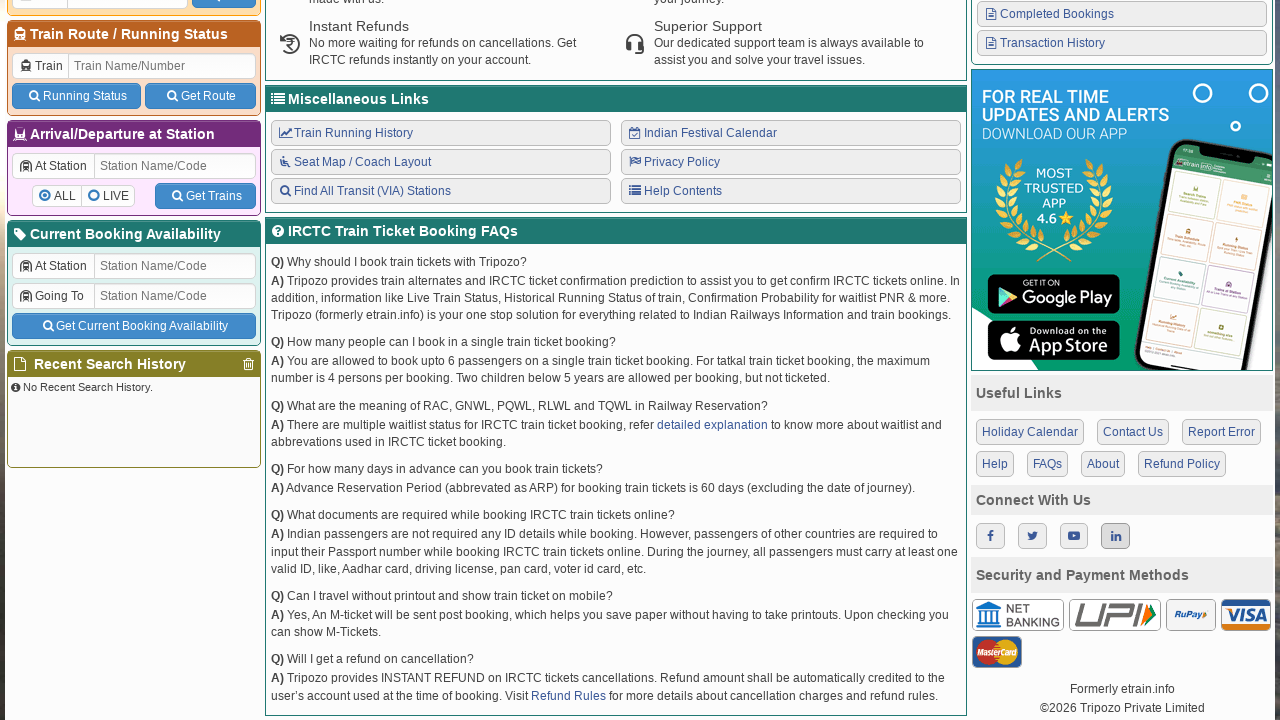

Verified return to etrain.info - Title: Indian Railways Reservation Enquiry, IRCTC Booking, PNR Status, Live Running Status, Running History, Schedule, Route Map, Confirmation Chances, Arrival/Departure, Fare, Indian Rail - etrain.info : Complete Railway Information, URL: https://etrain.info/in
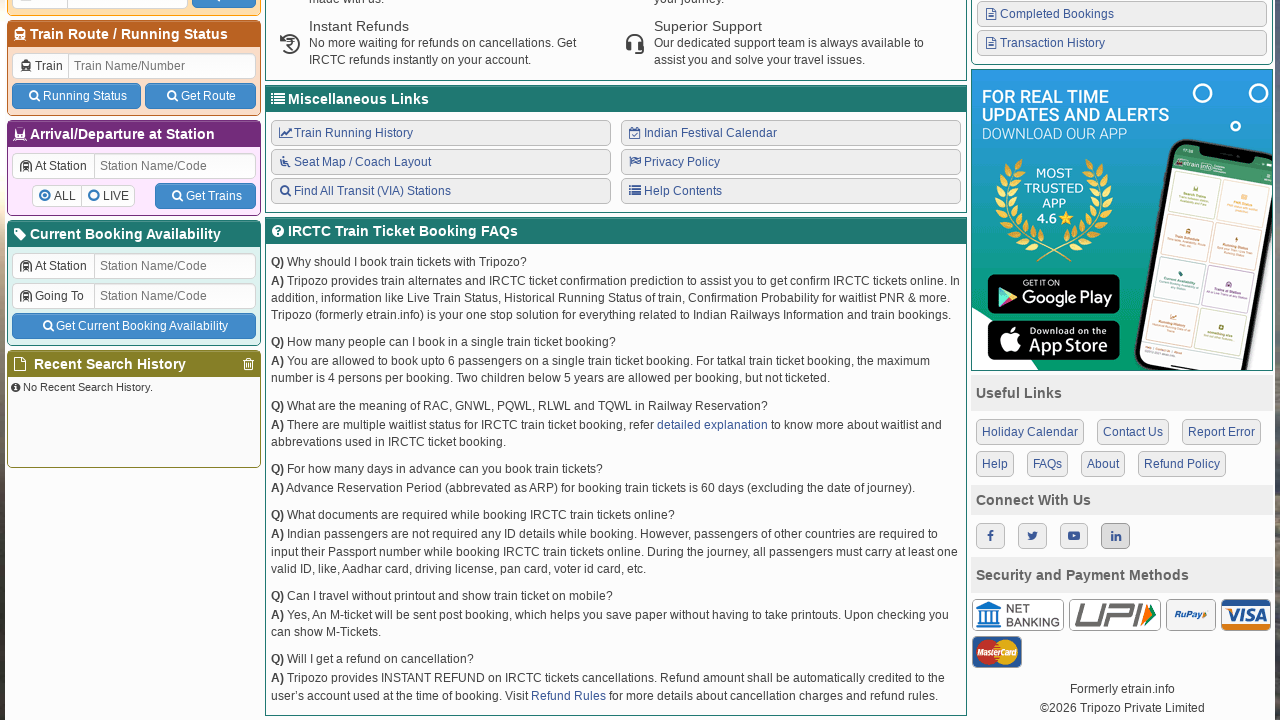

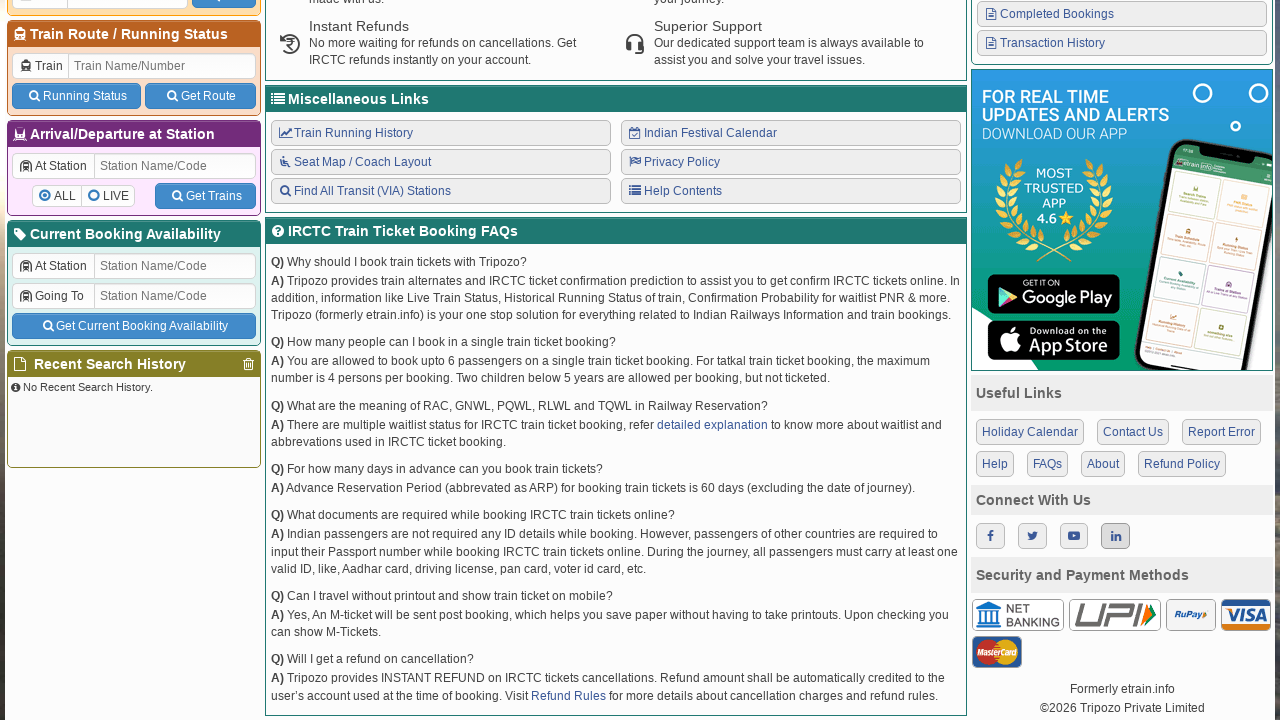